Tests drag and drop functionality by clicking and holding on a source element, moving to a target element, and releasing to complete the drag operation.

Starting URL: http://the-internet.herokuapp.com/drag_and_drop

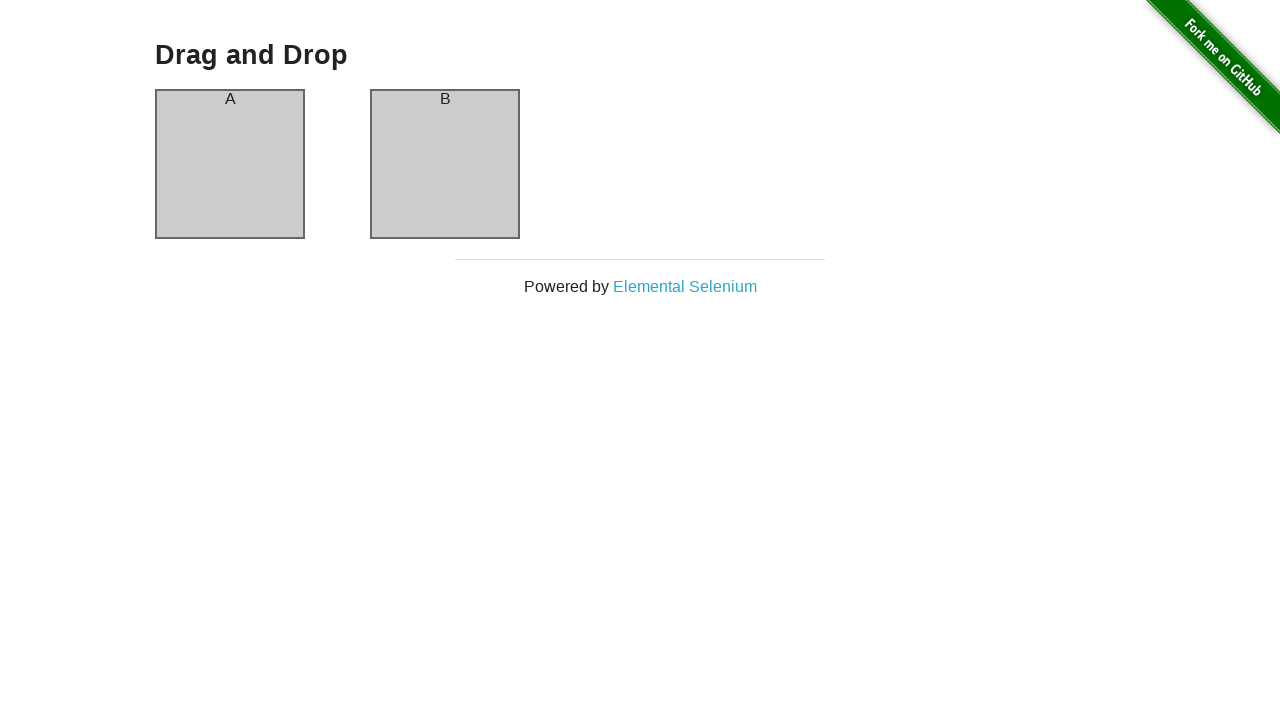

Located source element (column-a)
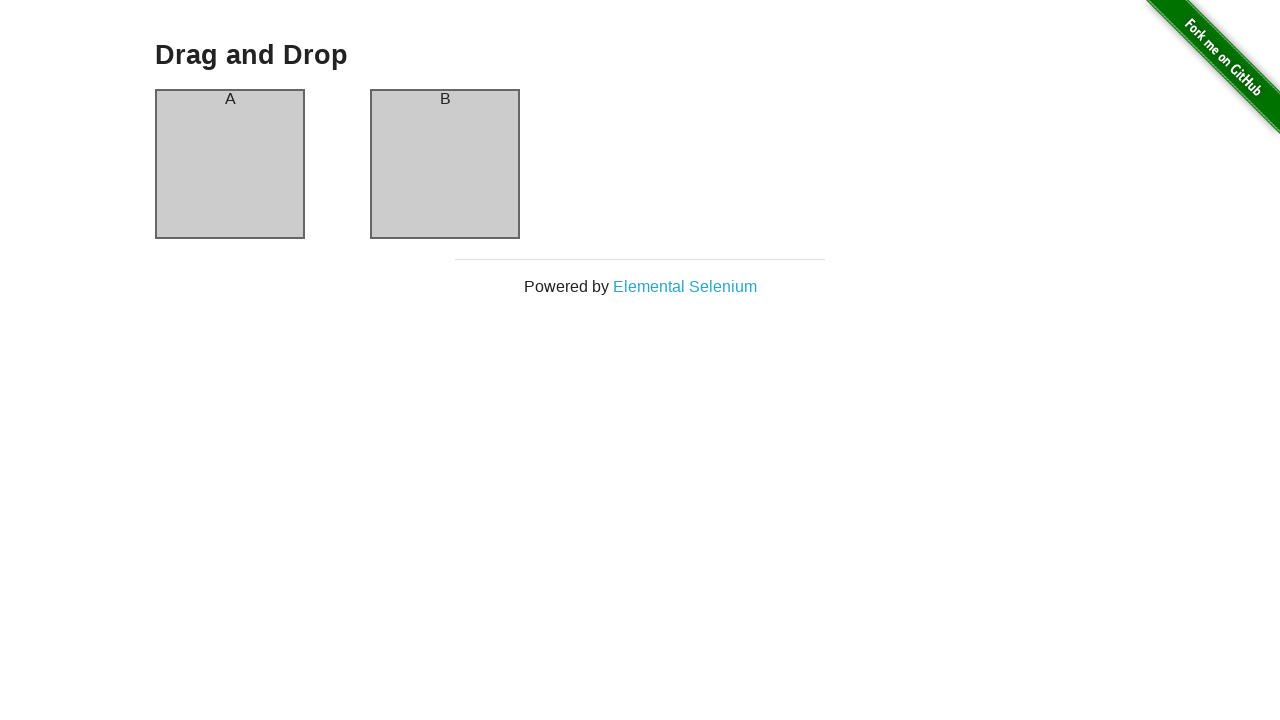

Located target element (column-b)
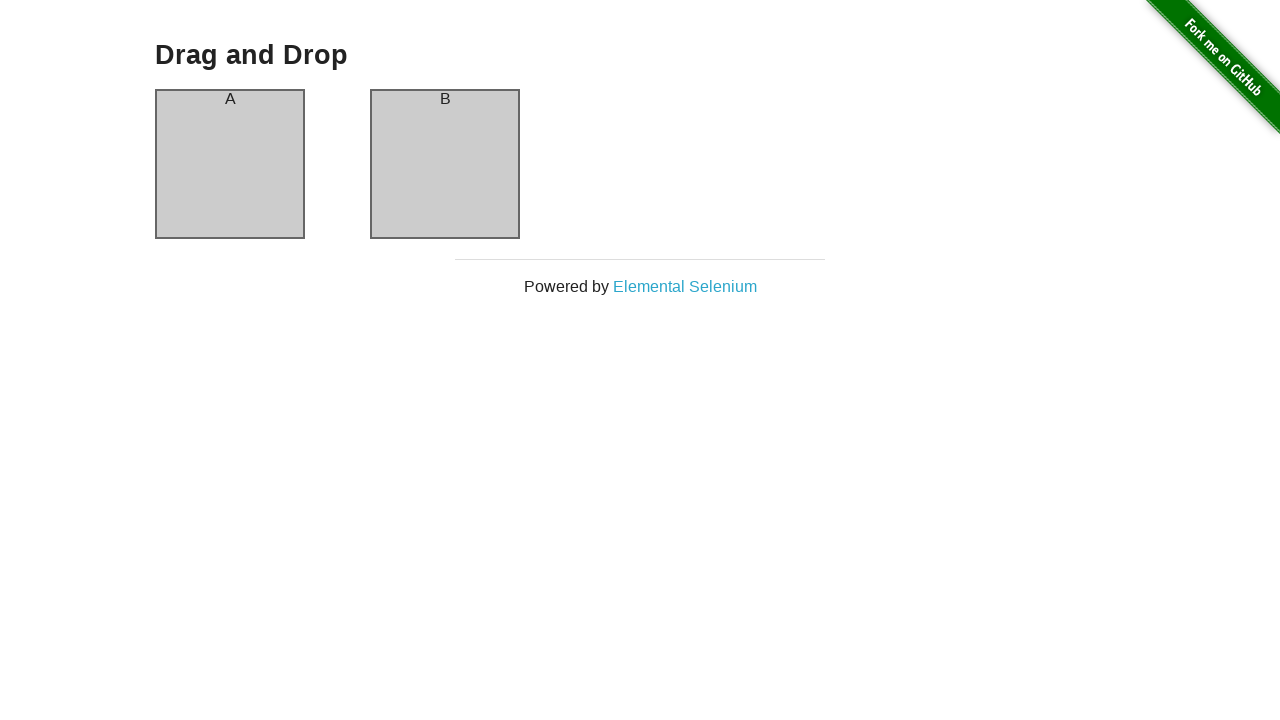

Hovered over source element (column-a) at (230, 164) on #column-a
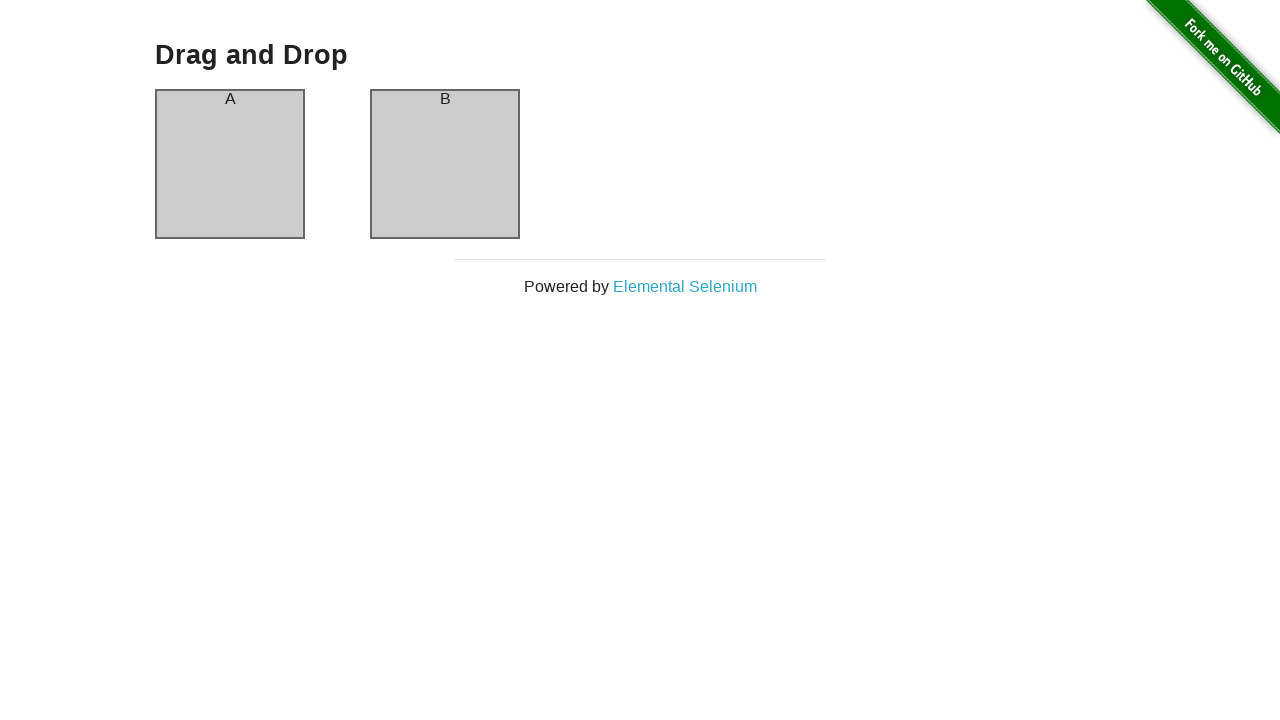

Pressed mouse button down on source element at (230, 164)
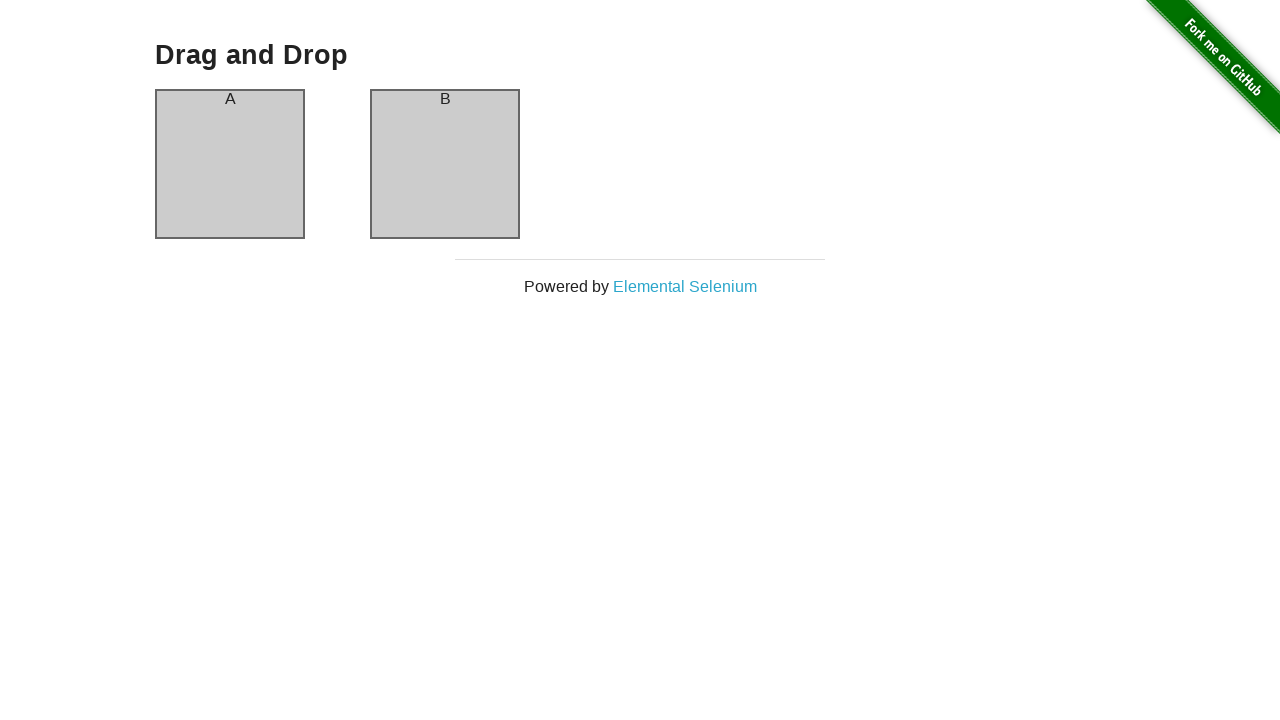

Retrieved bounding box of target element
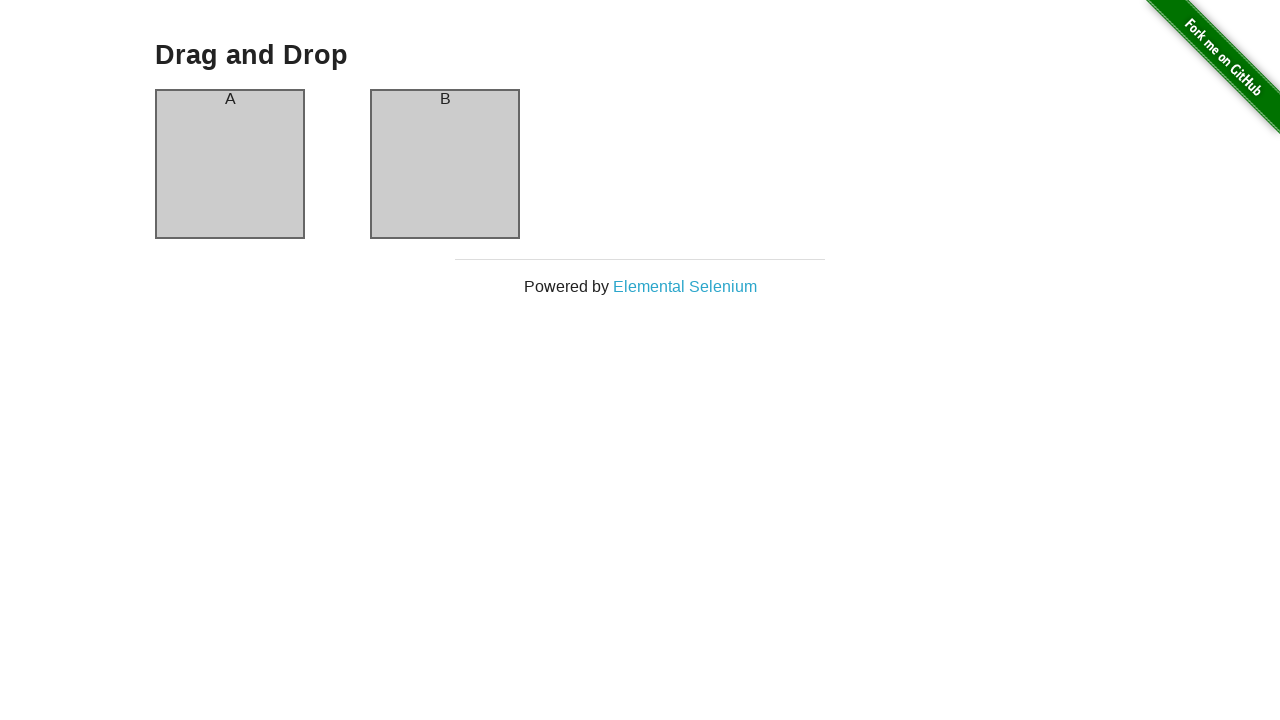

Moved mouse to center of target element (column-b) at (445, 164)
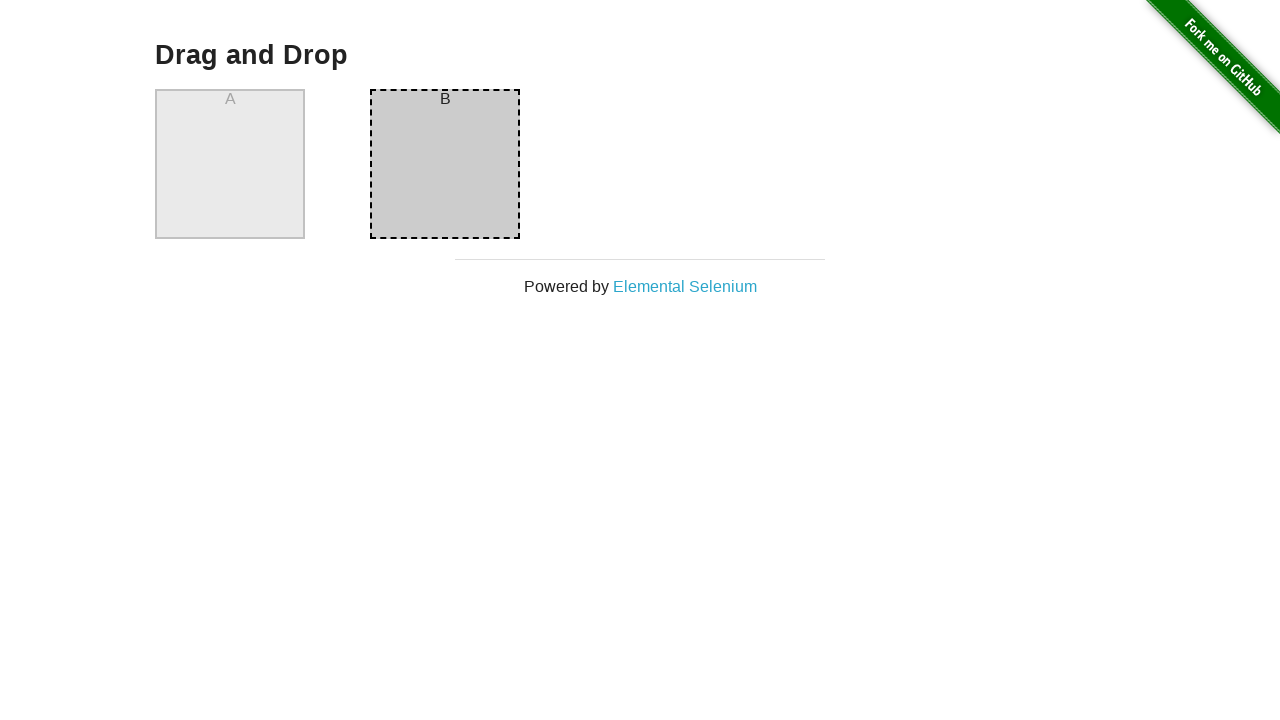

Released mouse button to complete drag and drop at (445, 164)
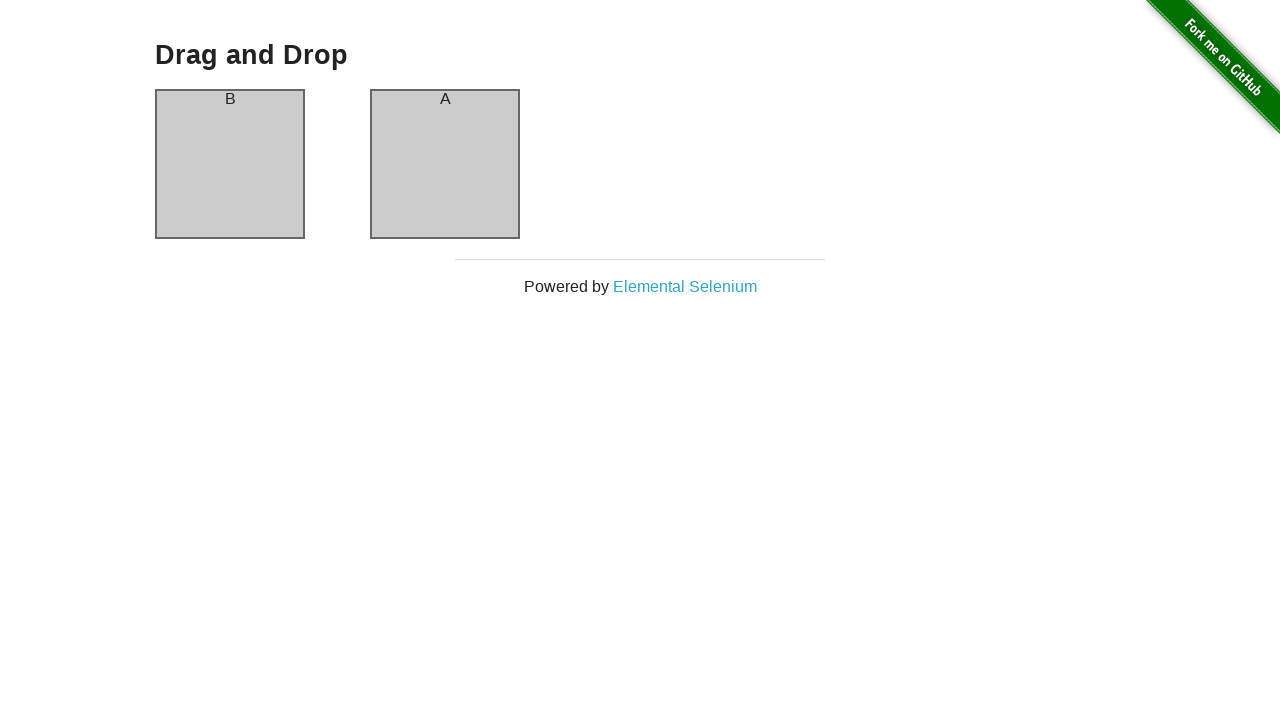

Waited 1000ms for drag and drop operation to complete
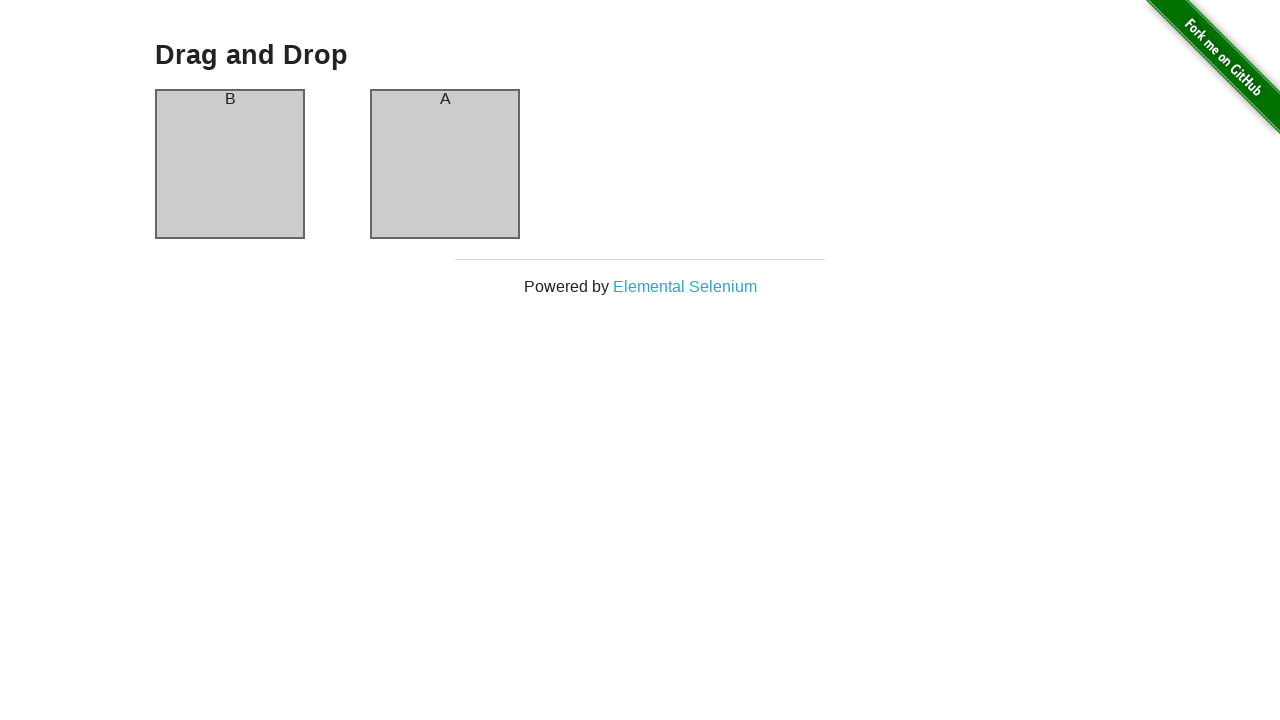

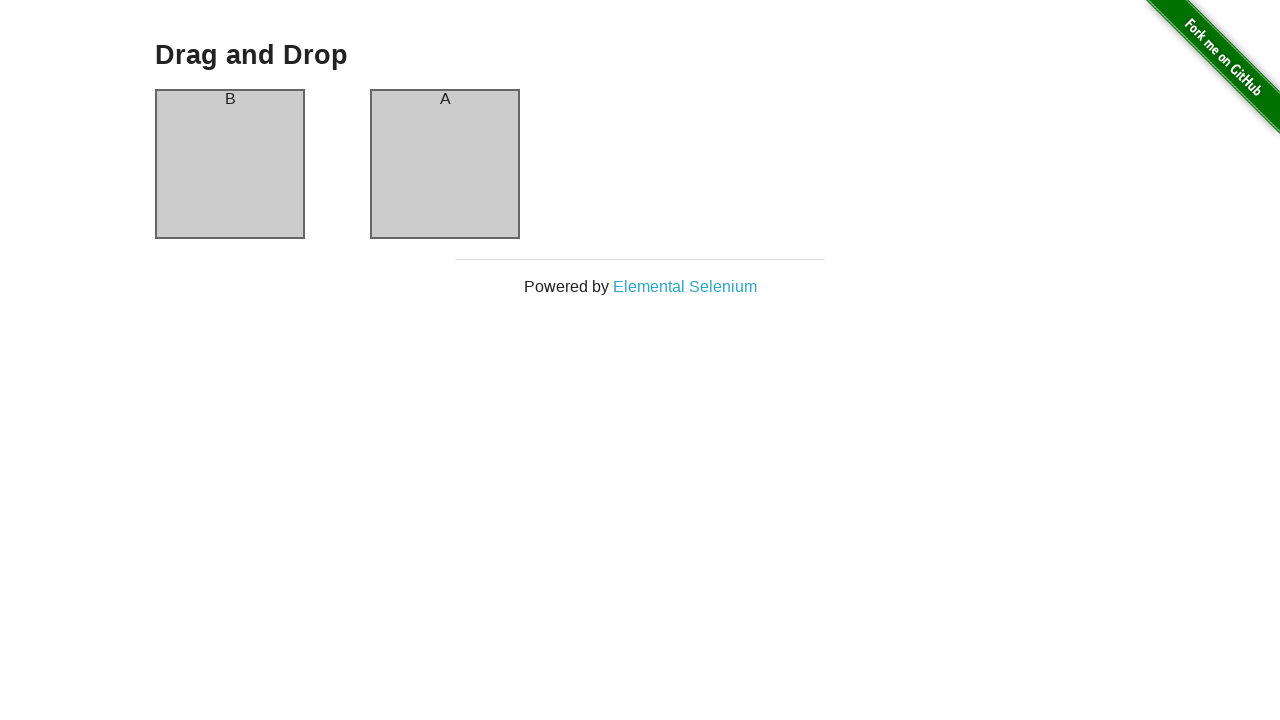